Tests scrolling to an element and filling in a form with name and date fields at the bottom of the page

Starting URL: https://formy-project.herokuapp.com/scroll

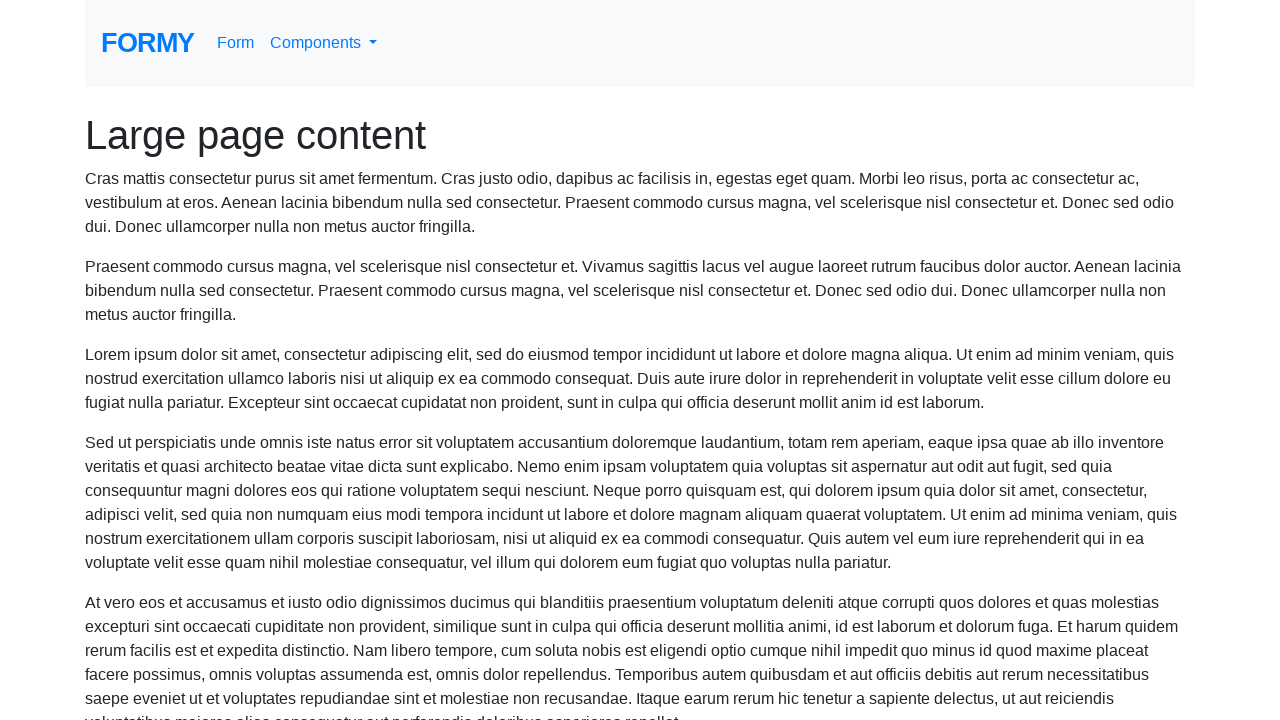

Scrolled name field into view
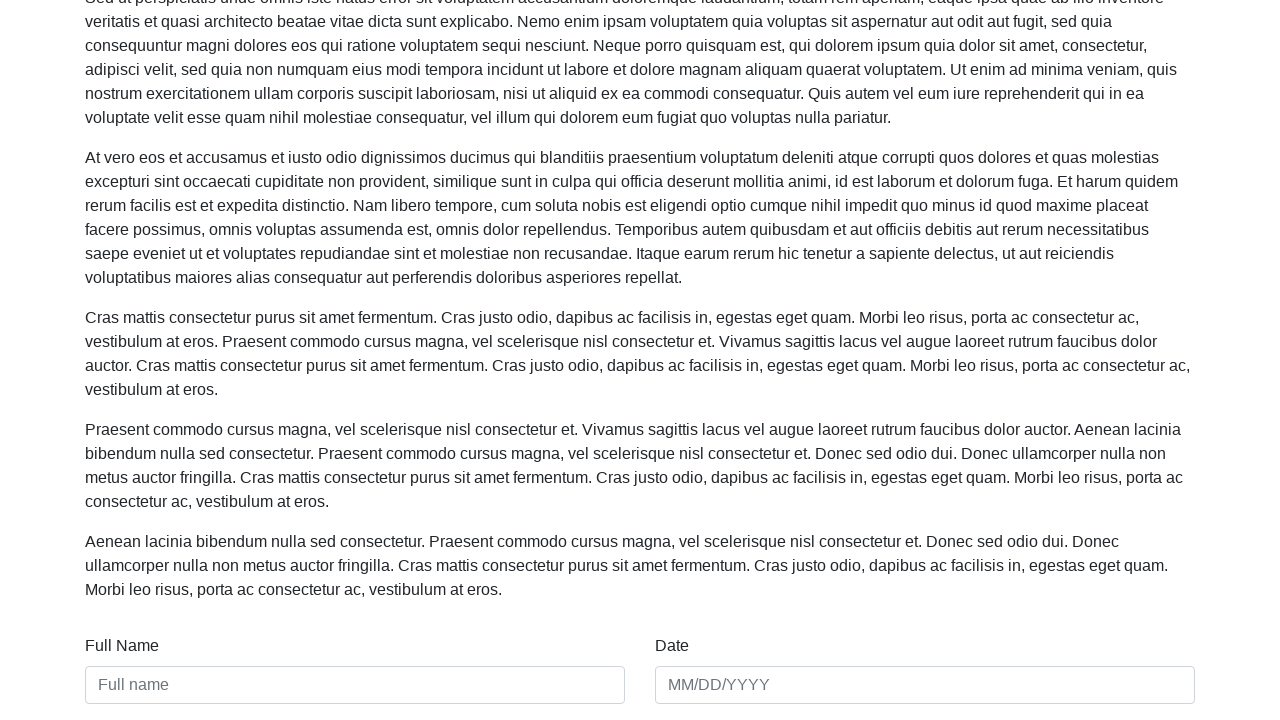

Filled name field with 'Claudio Correia' on #name
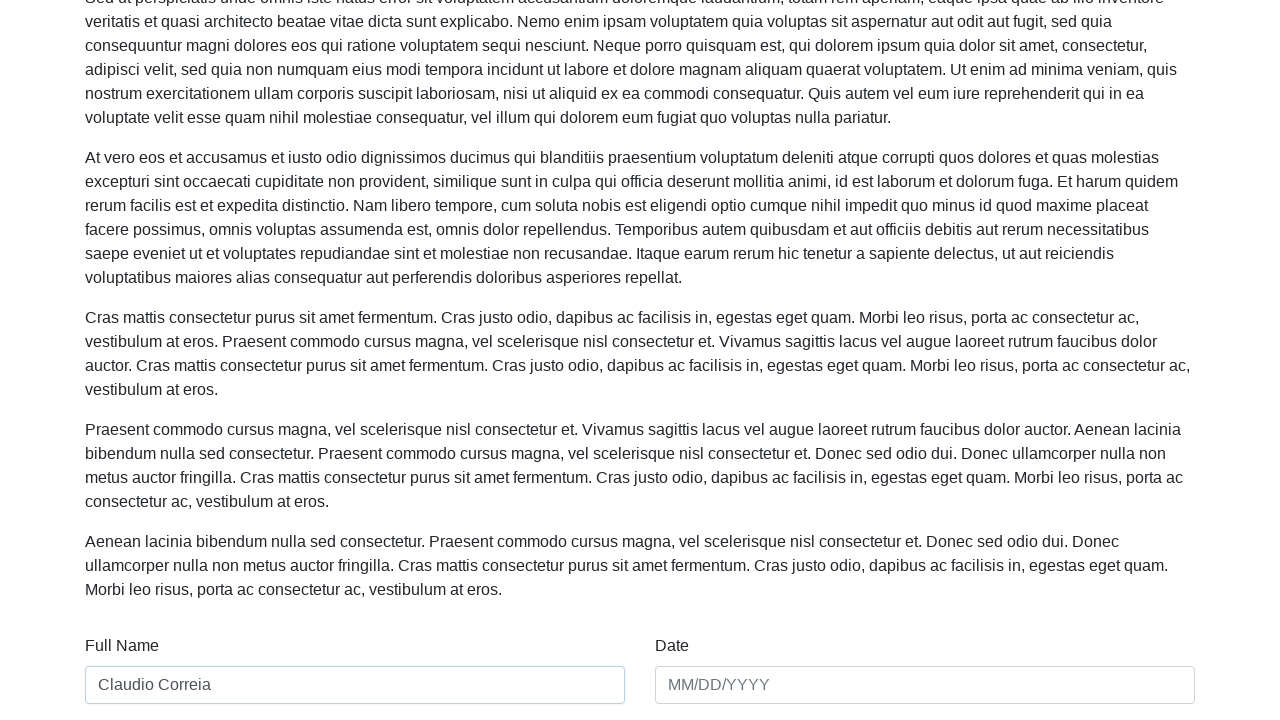

Filled date field with '01/01/2020' on #date
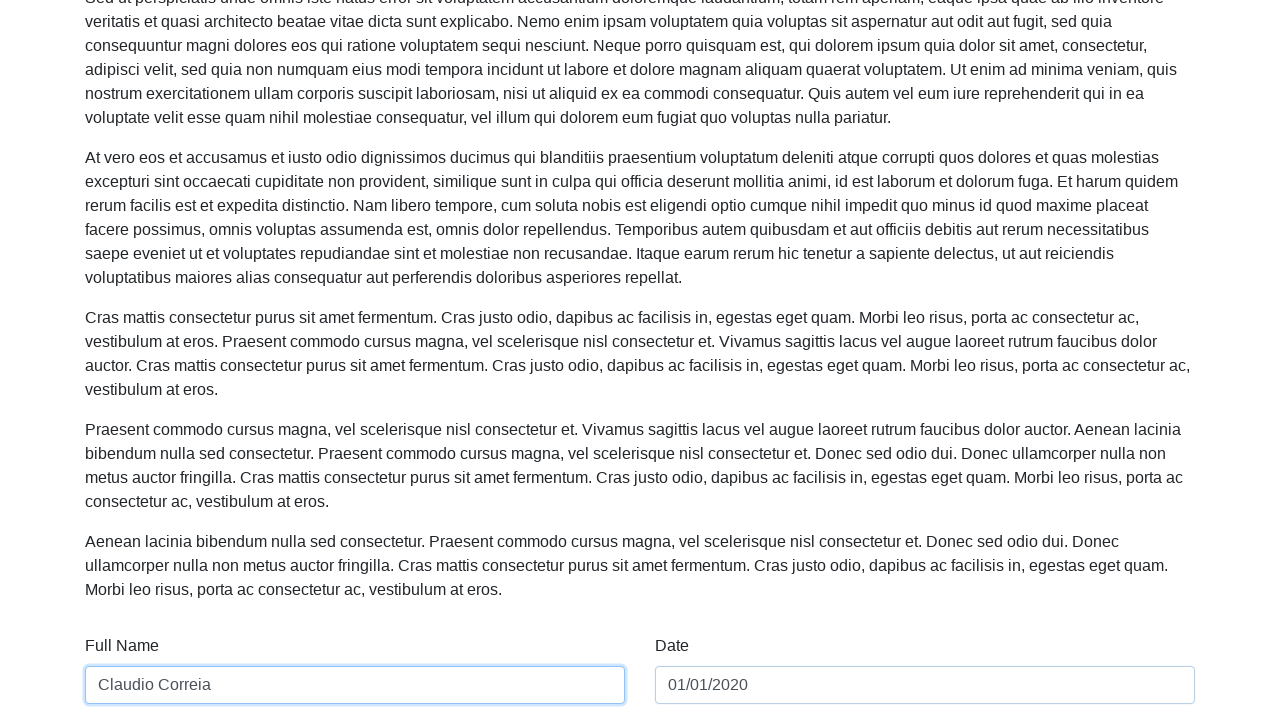

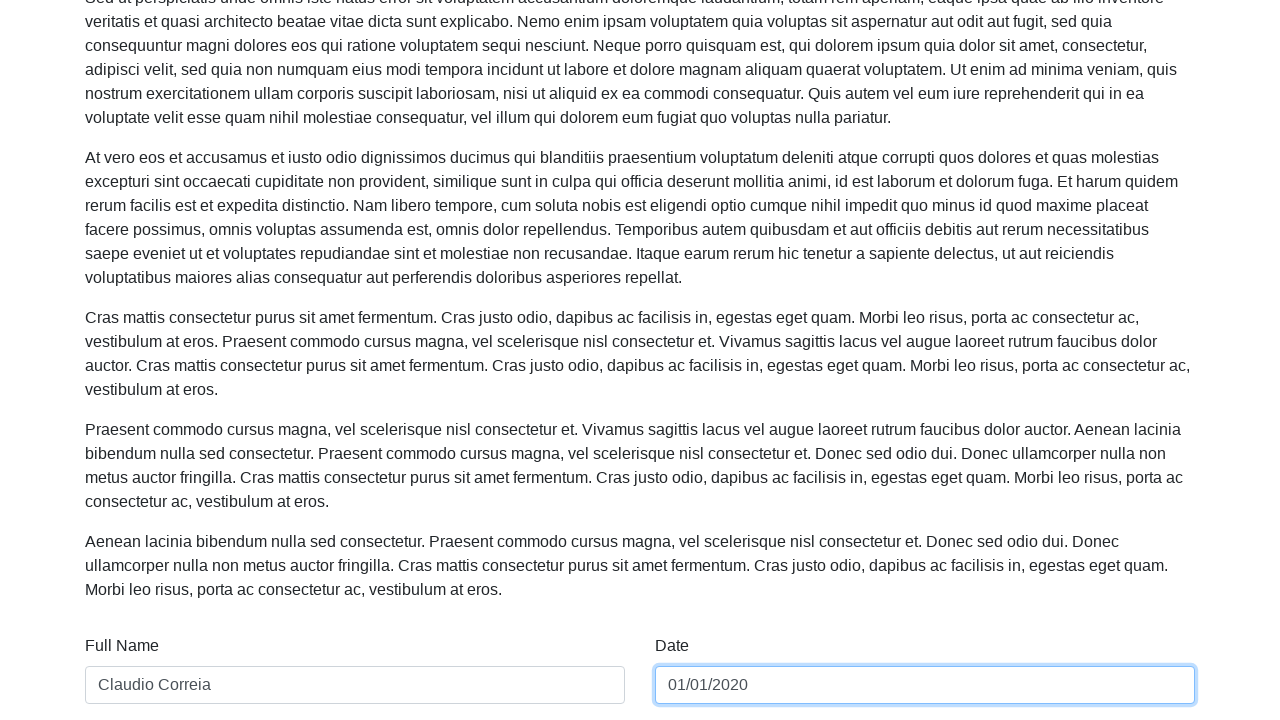